Tests calendar date picker functionality by opening a datepicker, navigating to April using the next button, and selecting day 23 from the calendar grid.

Starting URL: http://seleniumpractise.blogspot.com/2016/08/how-to-handle-calendar-in-selenium.html

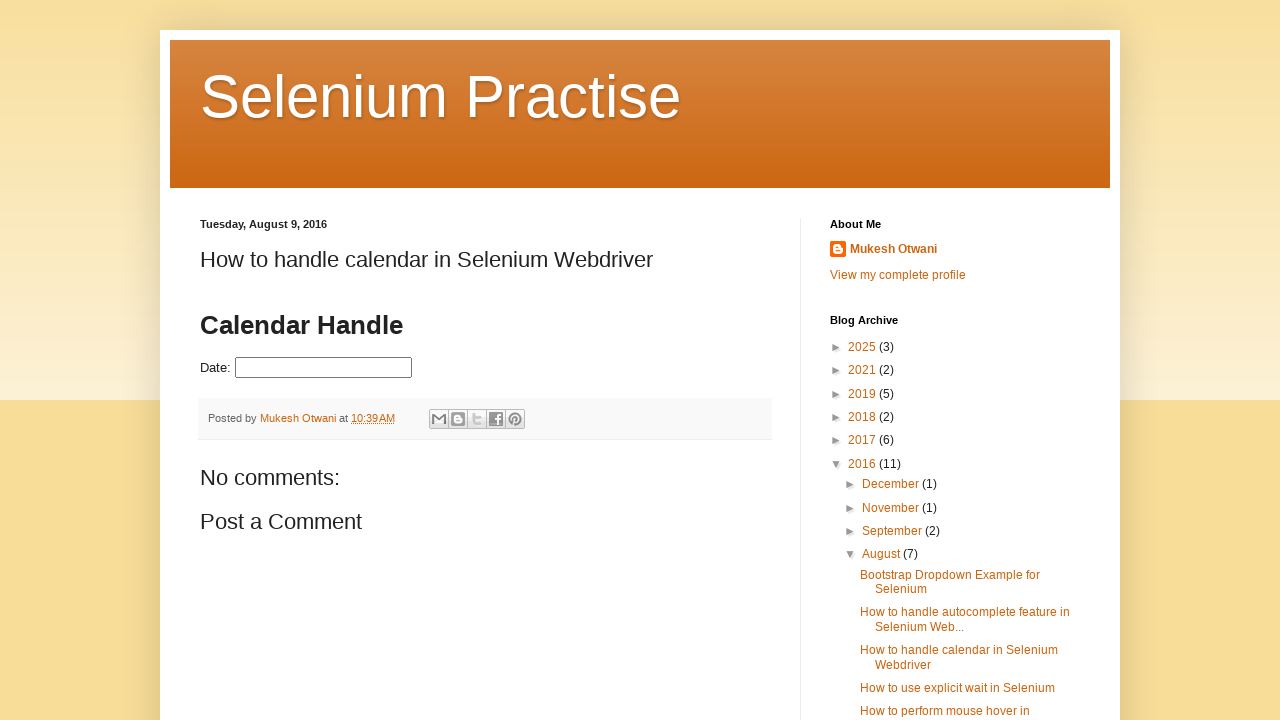

Clicked on datepicker input to open the calendar at (324, 368) on #datepicker
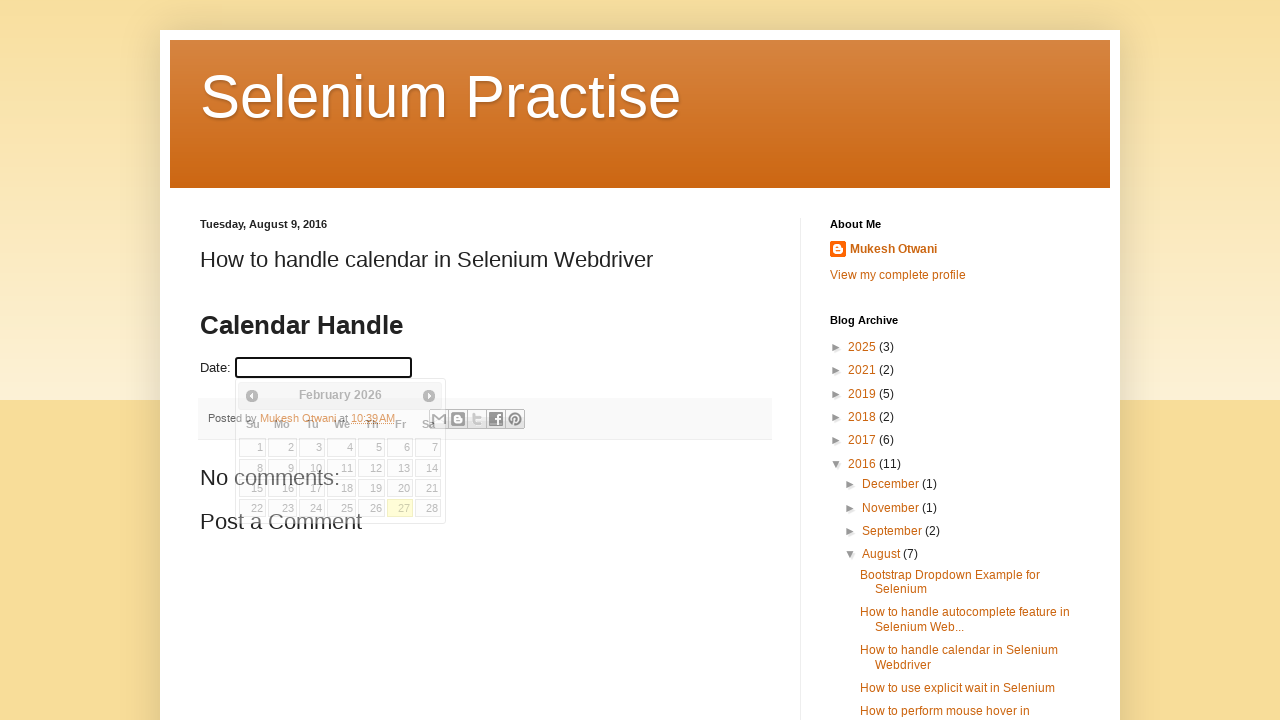

Retrieved current month text: February
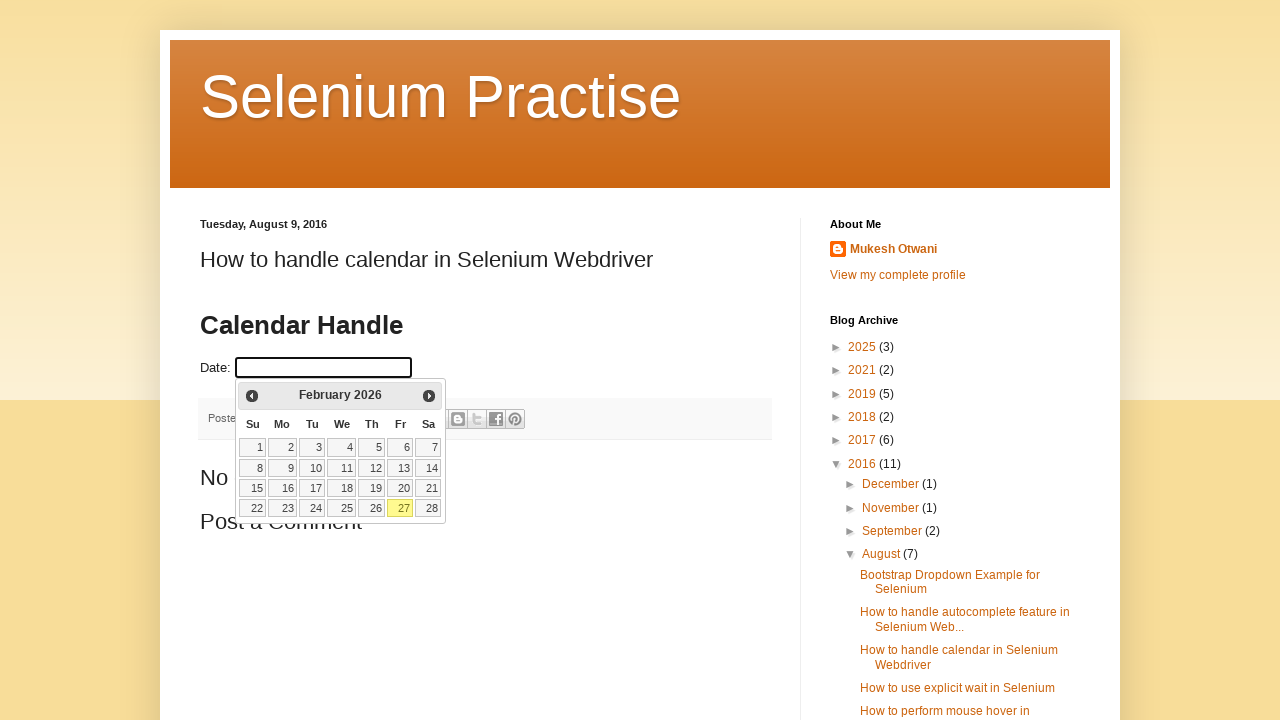

Clicked next button to navigate to the next month at (429, 396) on .ui-datepicker-next
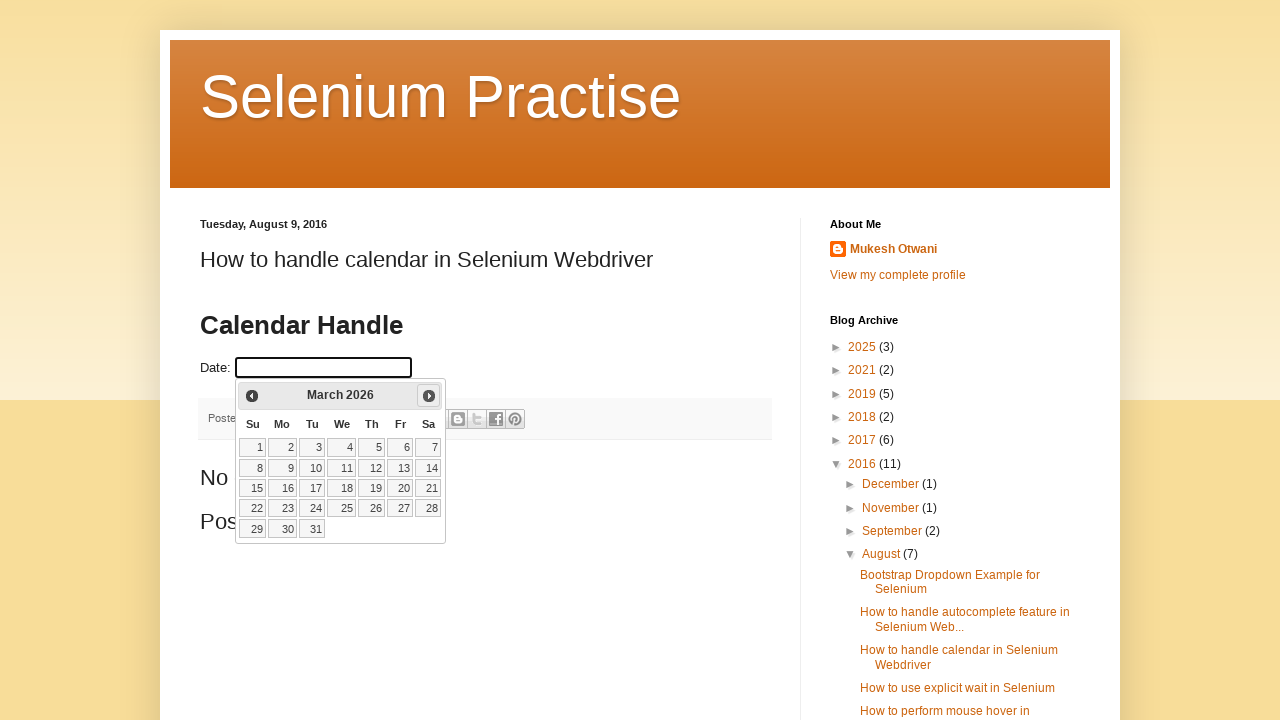

Retrieved current month text: March
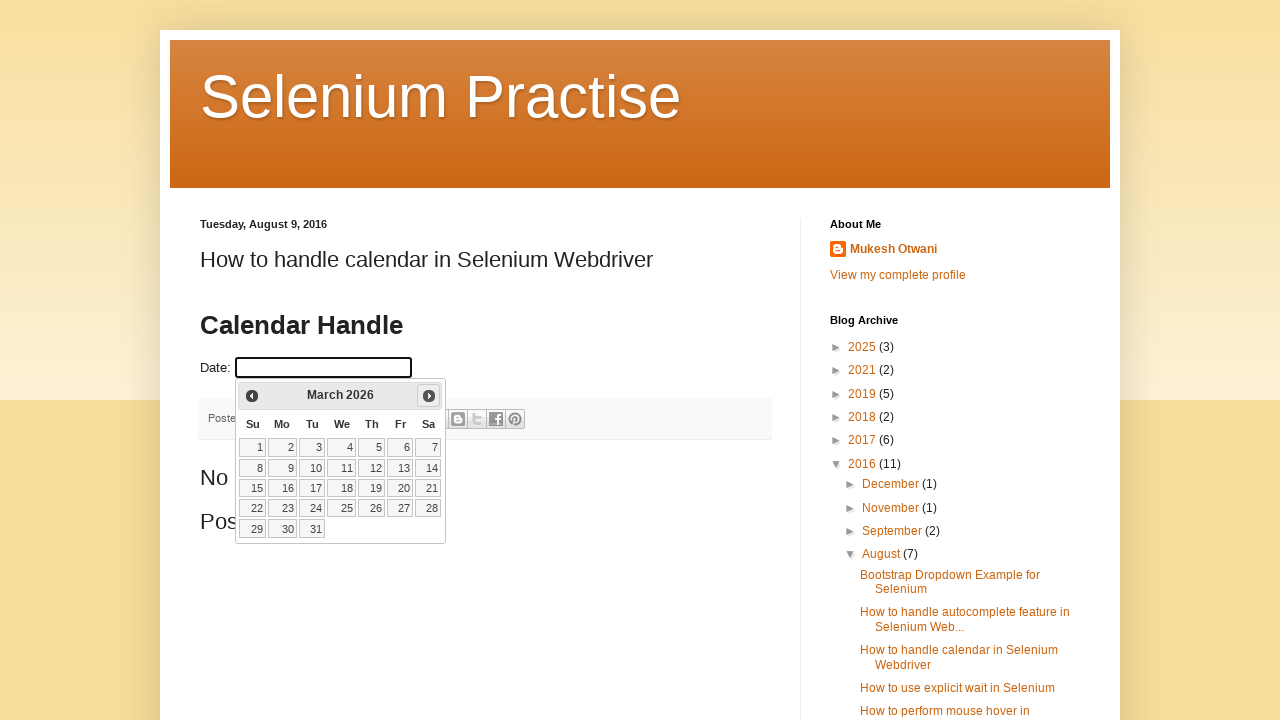

Clicked next button to navigate to the next month at (429, 396) on .ui-datepicker-next
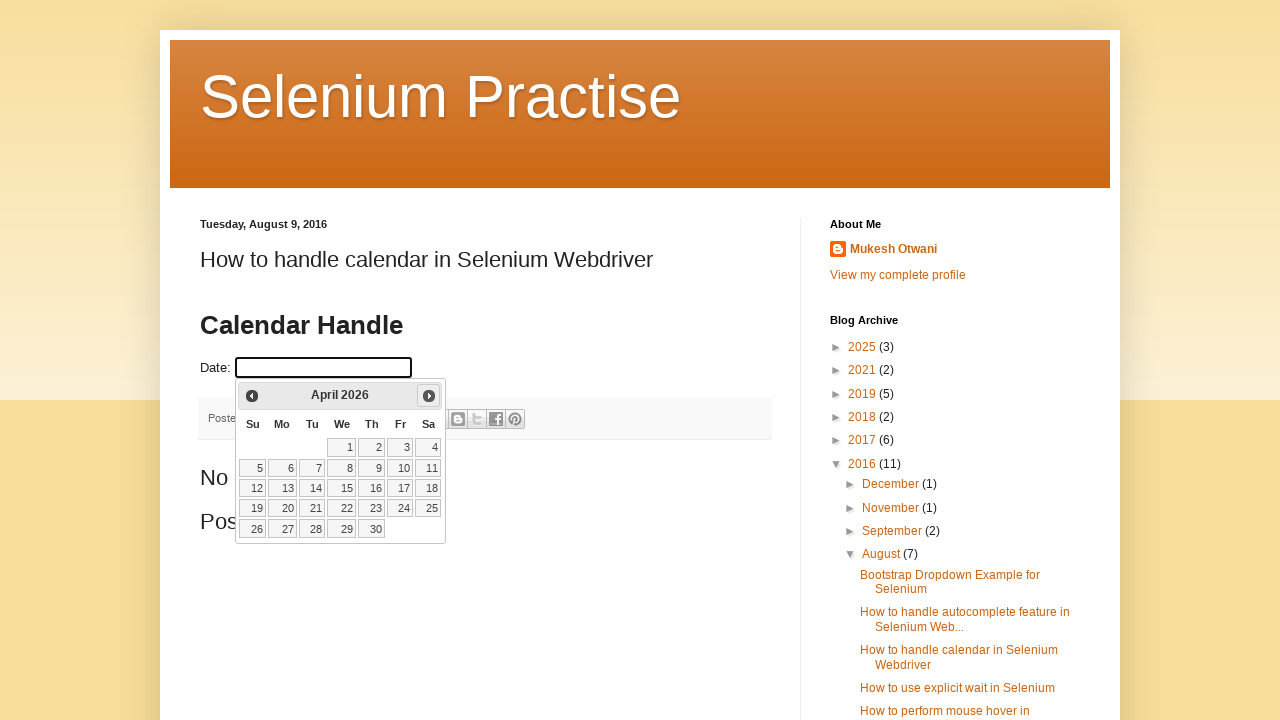

Retrieved current month text: April
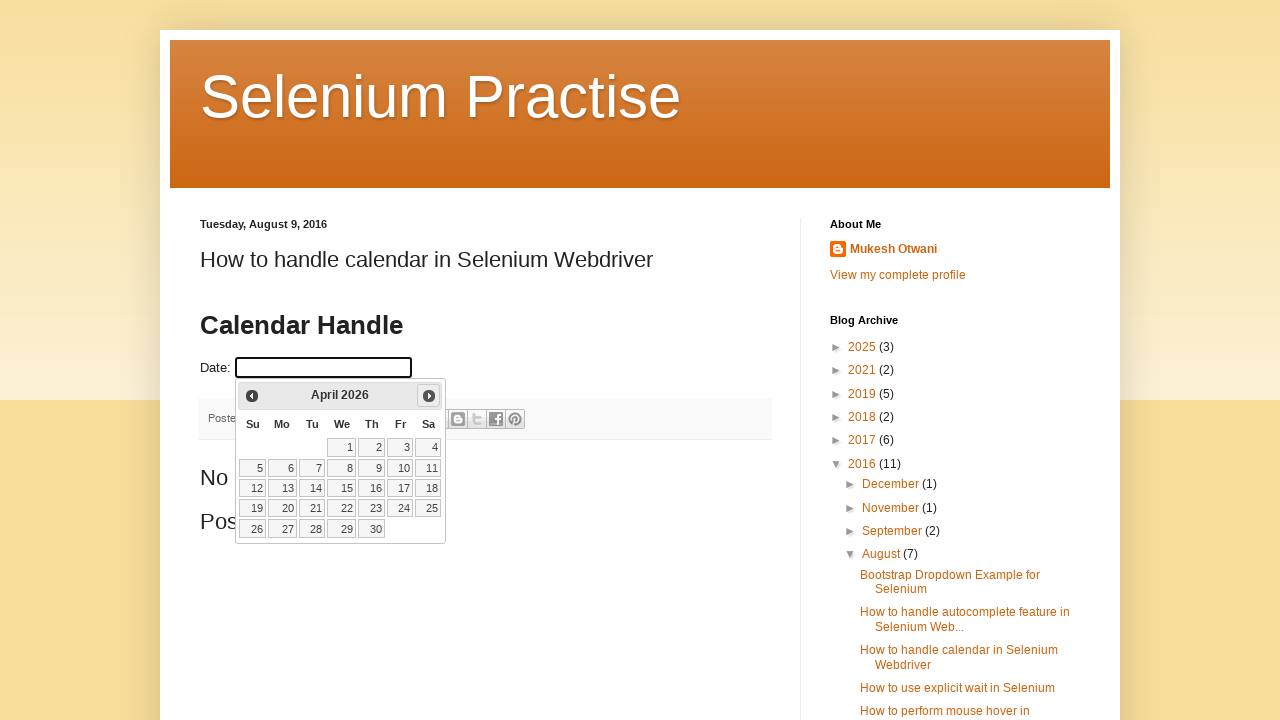

Located all available date elements in the calendar
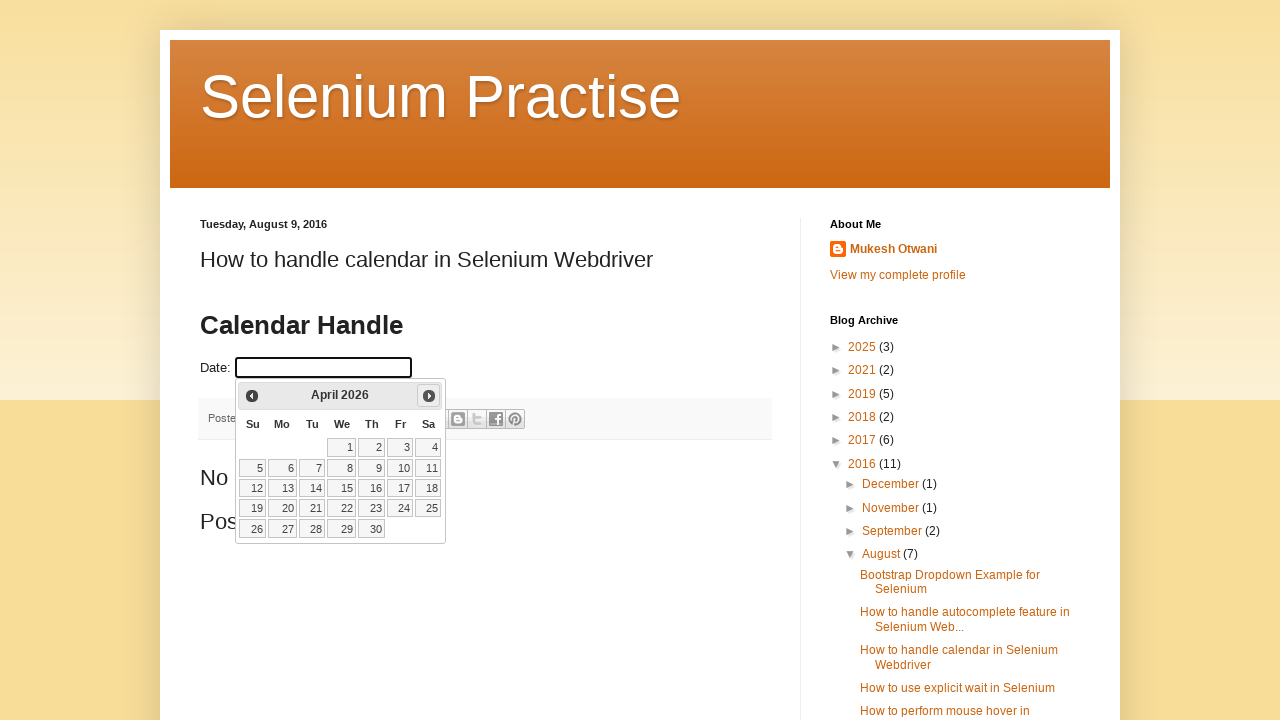

Clicked on day 23 in the calendar at (372, 508) on .ui-state-default >> nth=22
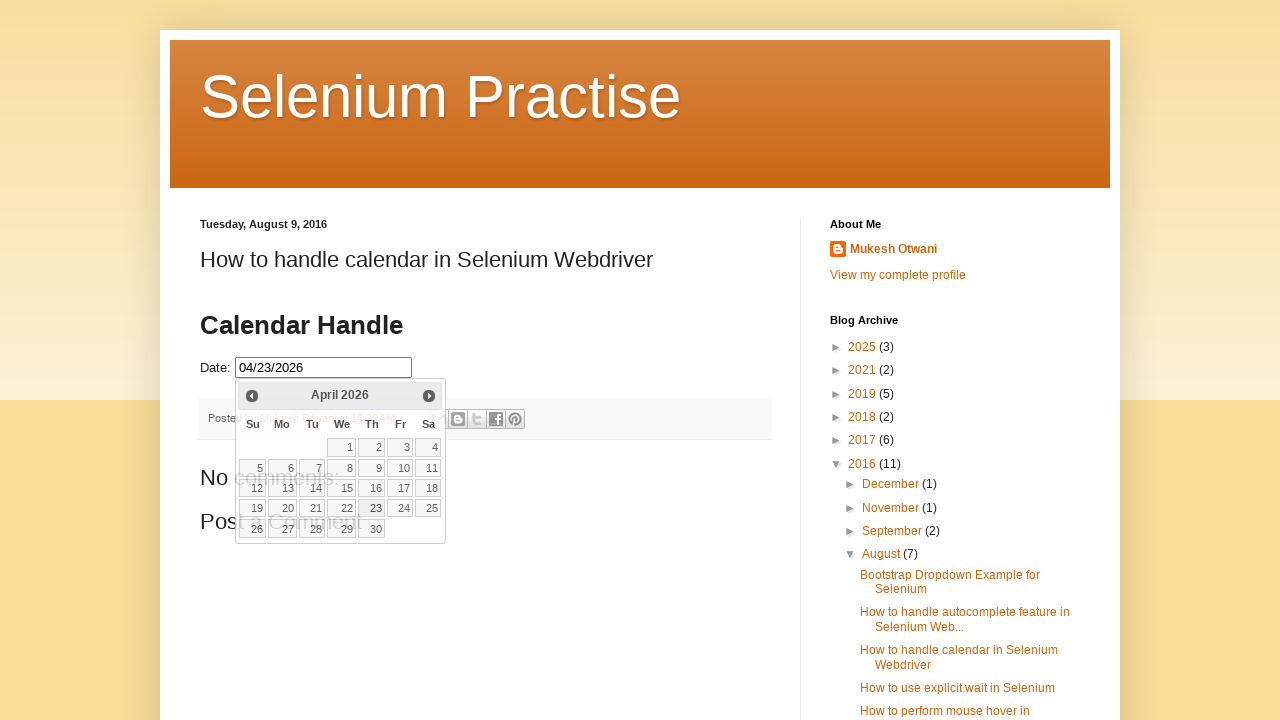

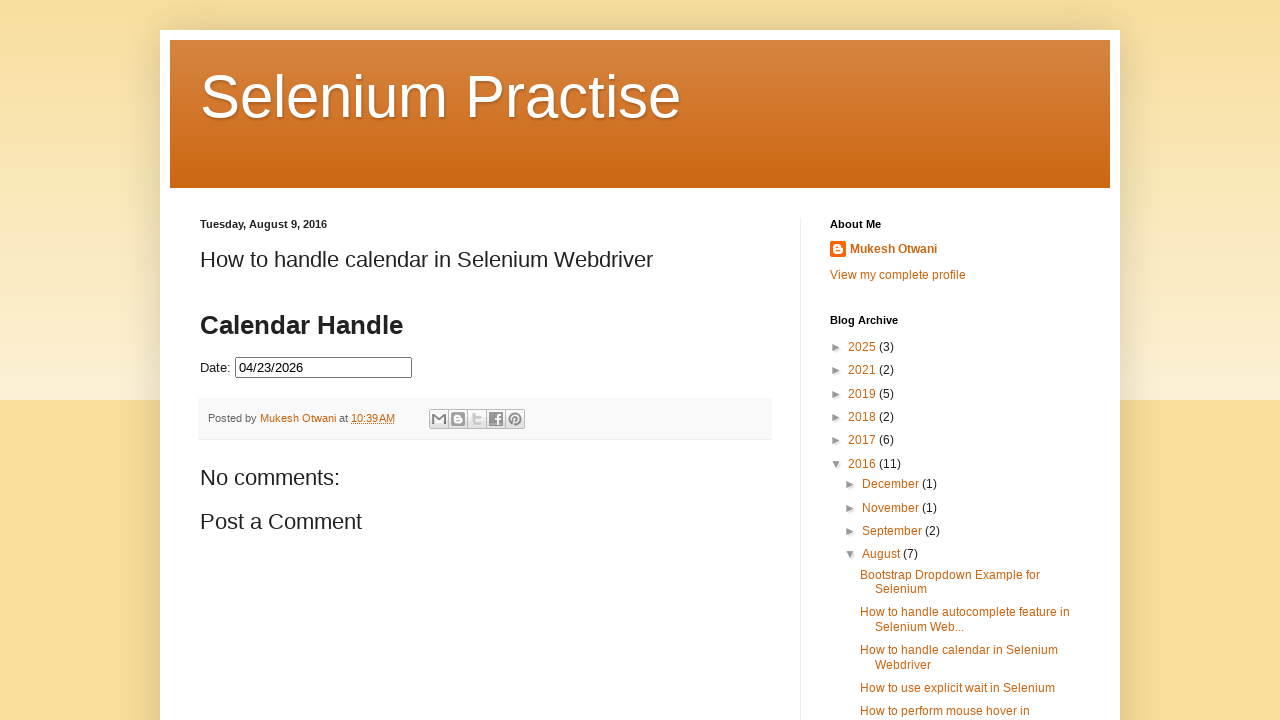